Tests dynamic controls by clicking a link, interacting with a checkbox, clicking Remove and Add buttons, and verifying that the "It's back!" message appears

Starting URL: https://the-internet.herokuapp.com

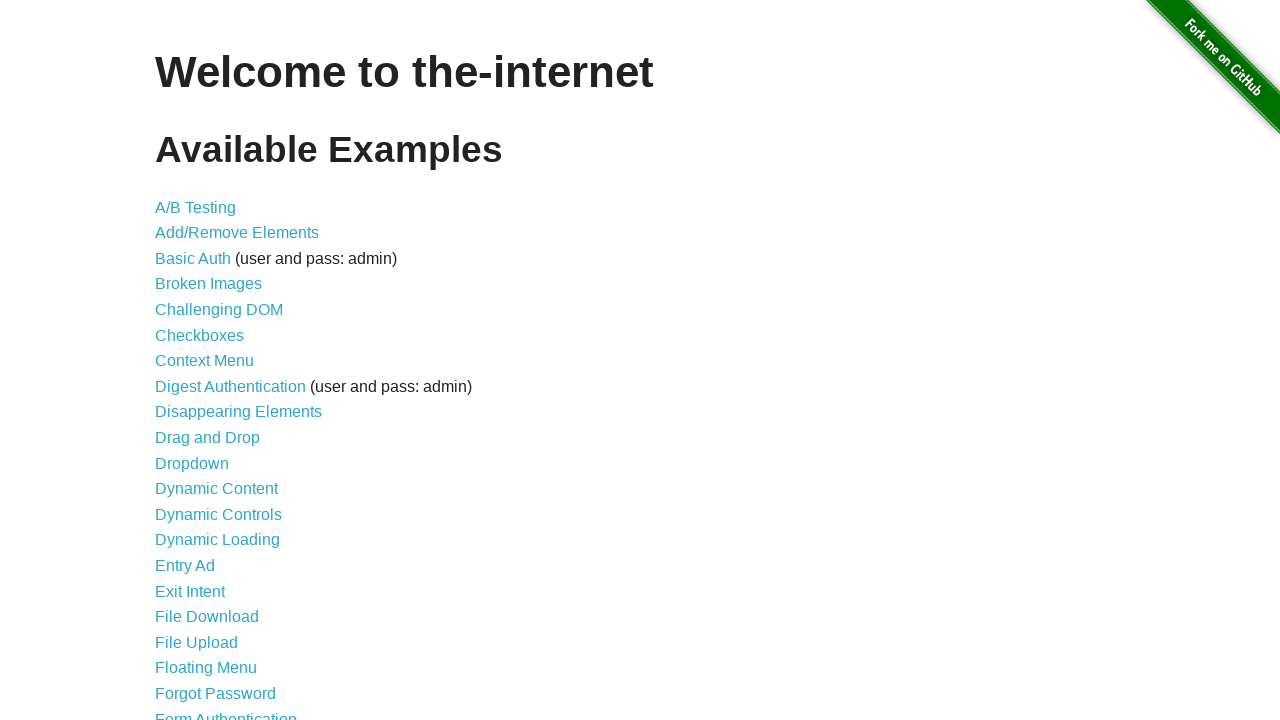

Clicked on Dynamic Controls link at (218, 514) on text='Dynamic Controls'
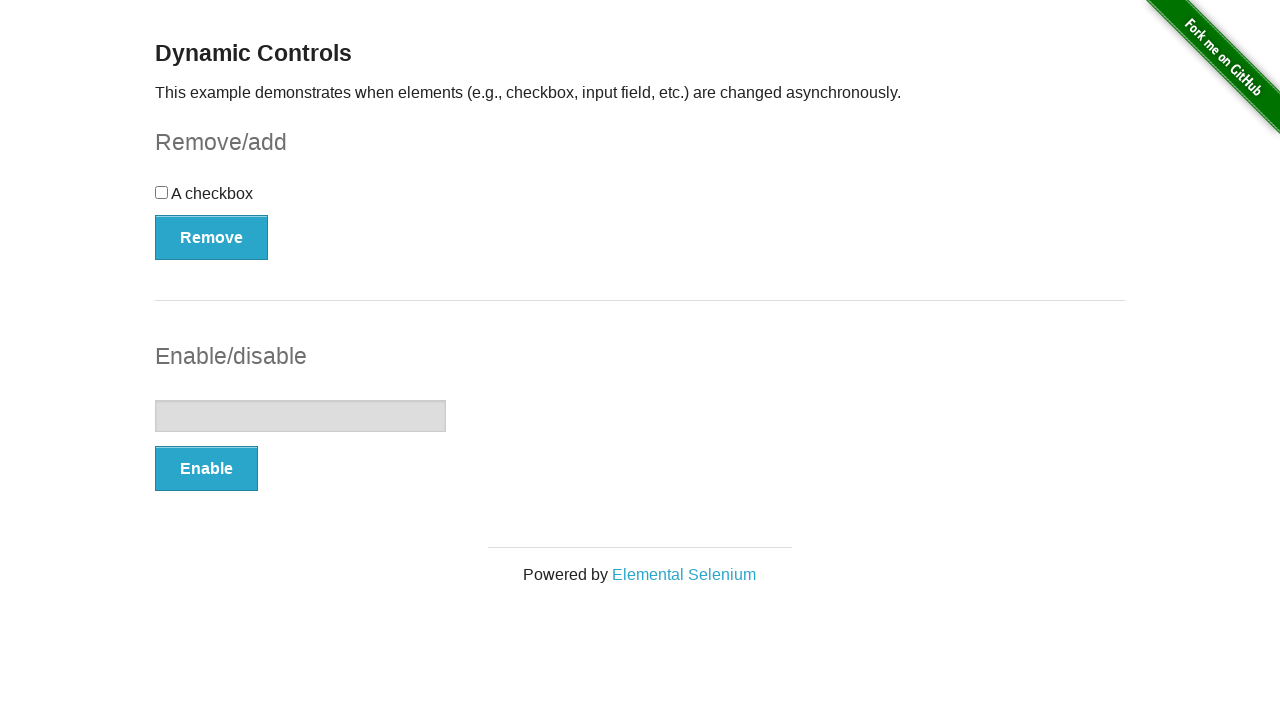

Checked the checkbox at (162, 192) on input[type='checkbox']
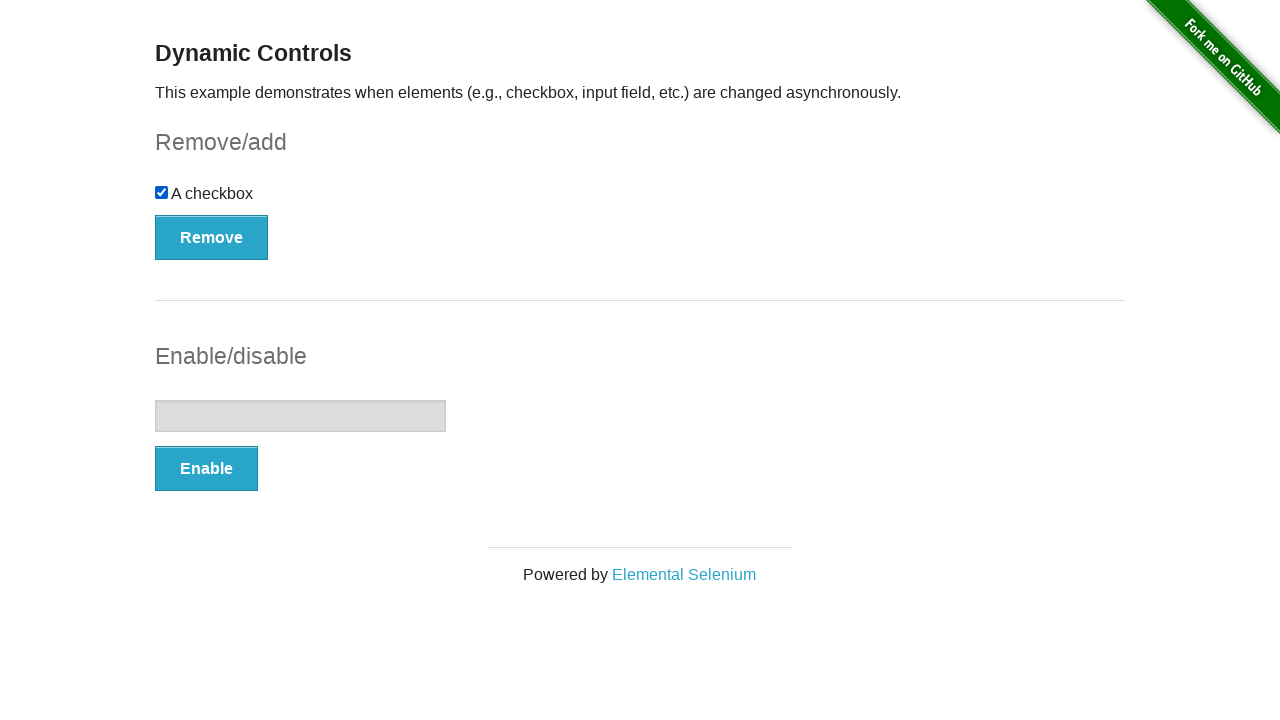

Clicked Remove button at (212, 237) on button:text('Remove')
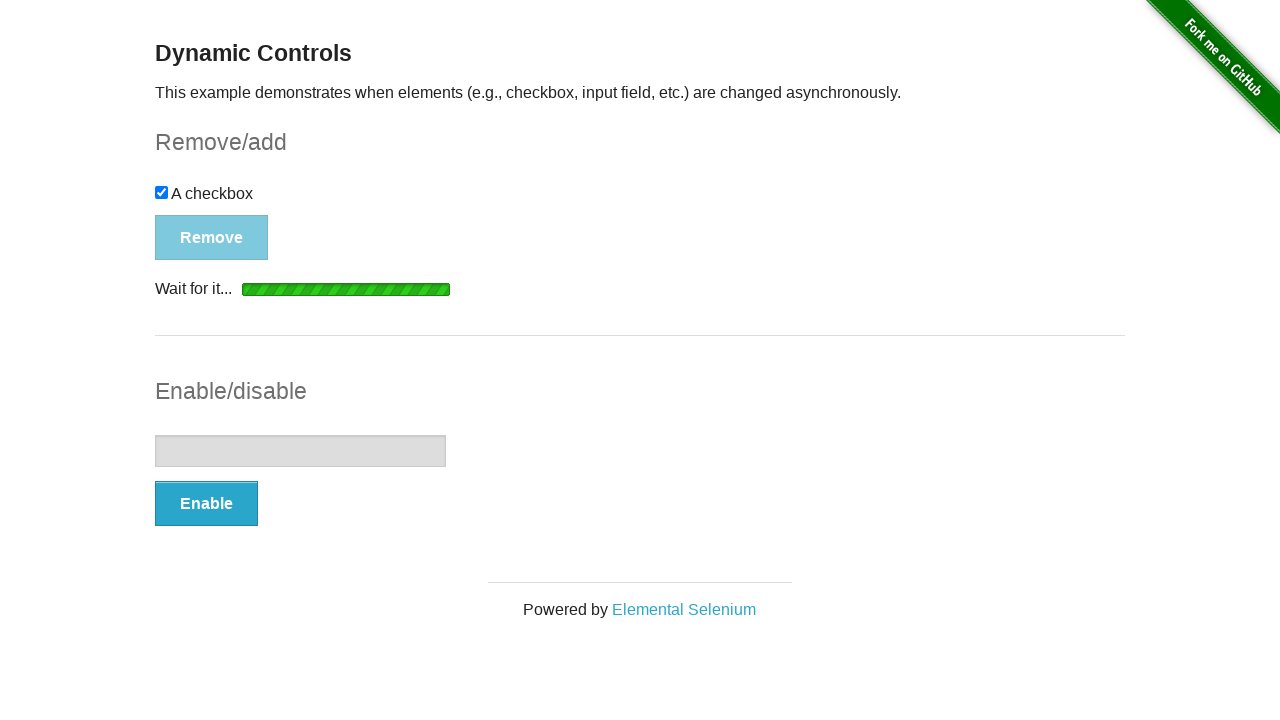

Add button became visible
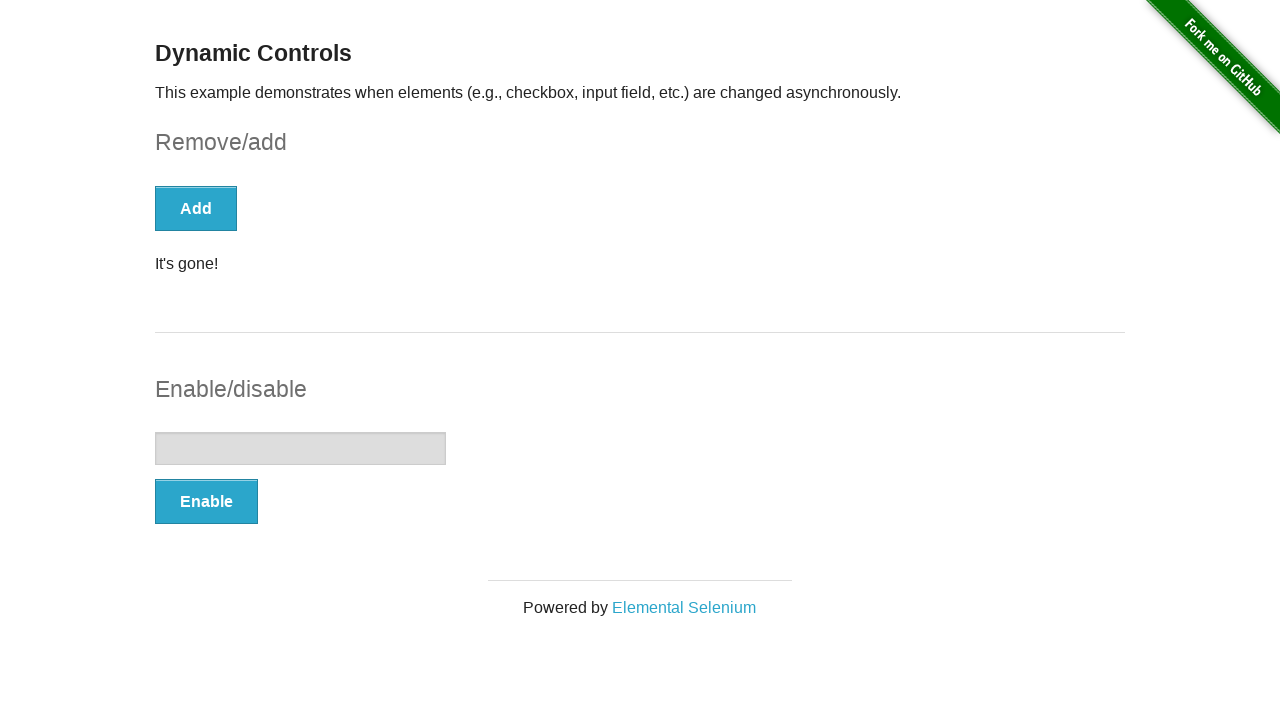

Clicked Add button at (196, 208) on button:text('Add')
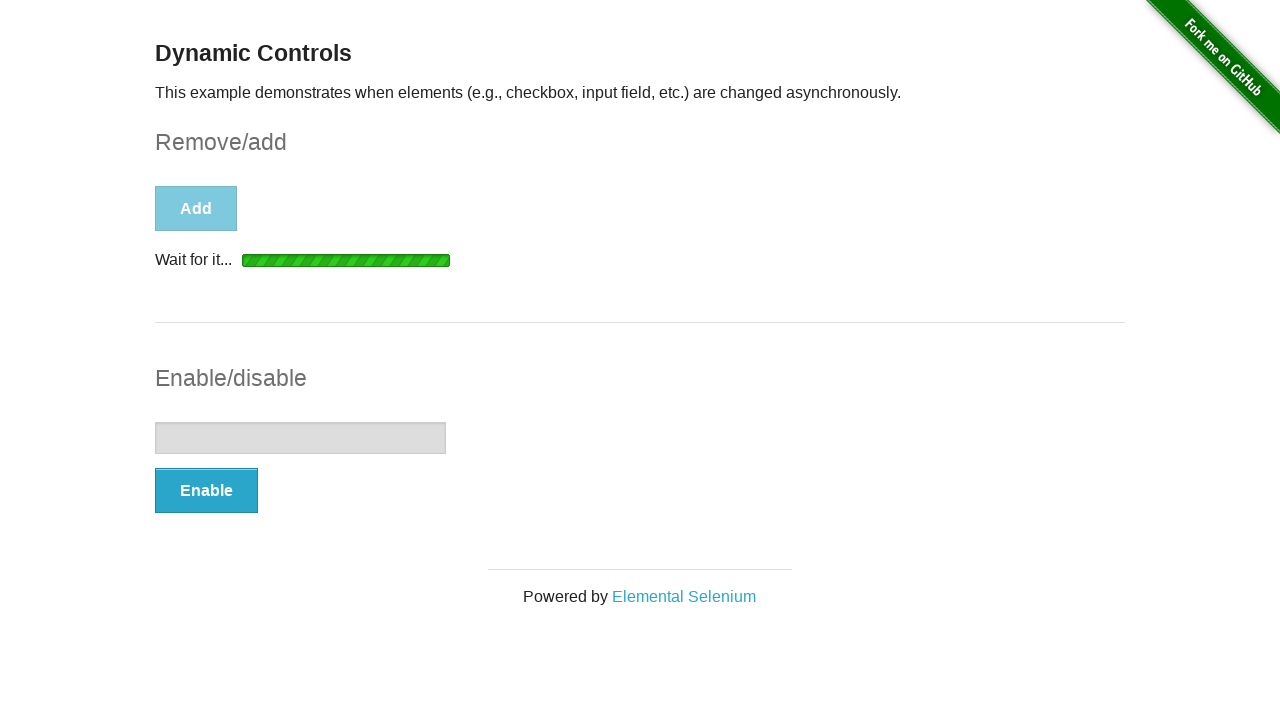

It's back! message appeared
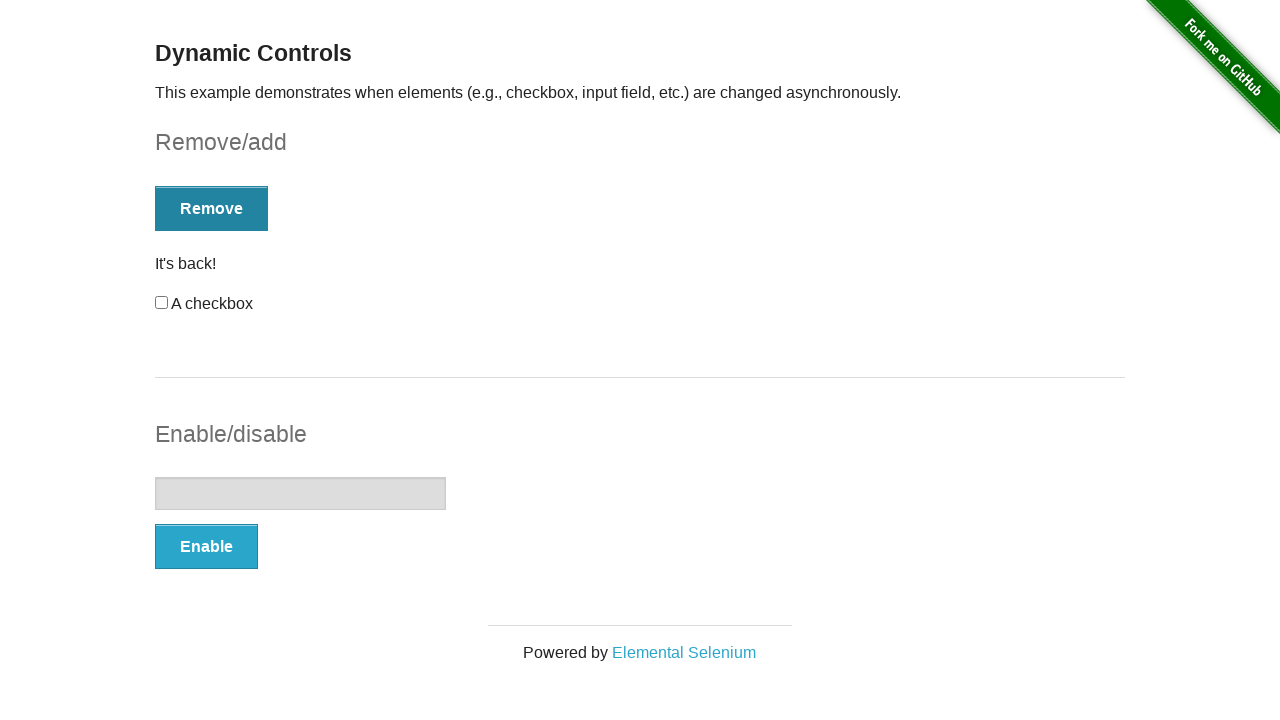

Verified that the message is visible
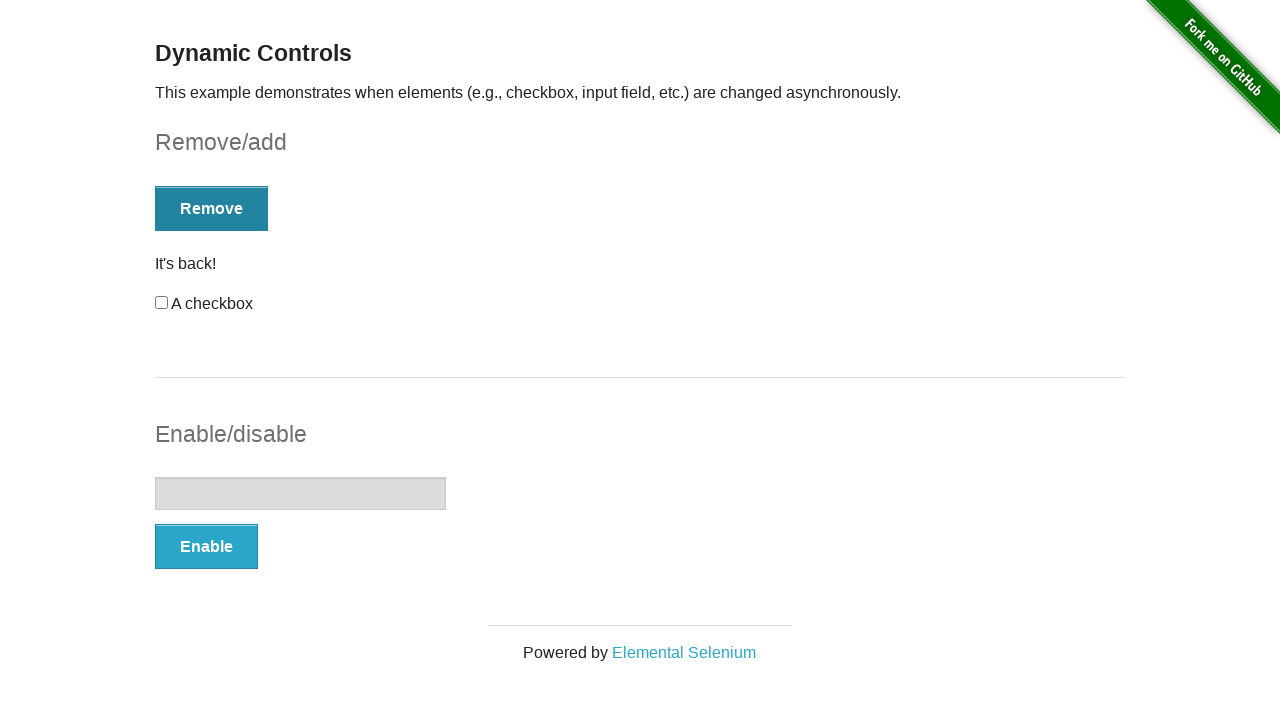

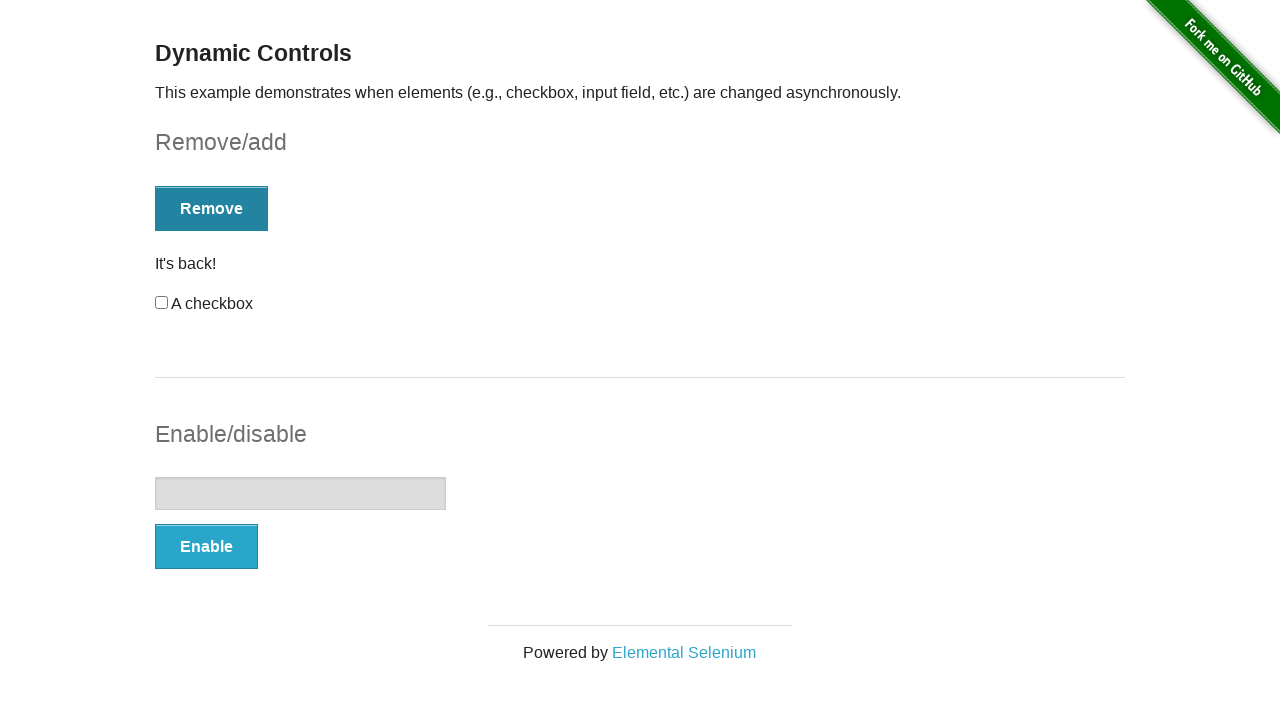